Navigates to a lottery results page and fills in a date field to search for results from a specific date

Starting URL: https://www.thantai.net/so-ket-qua

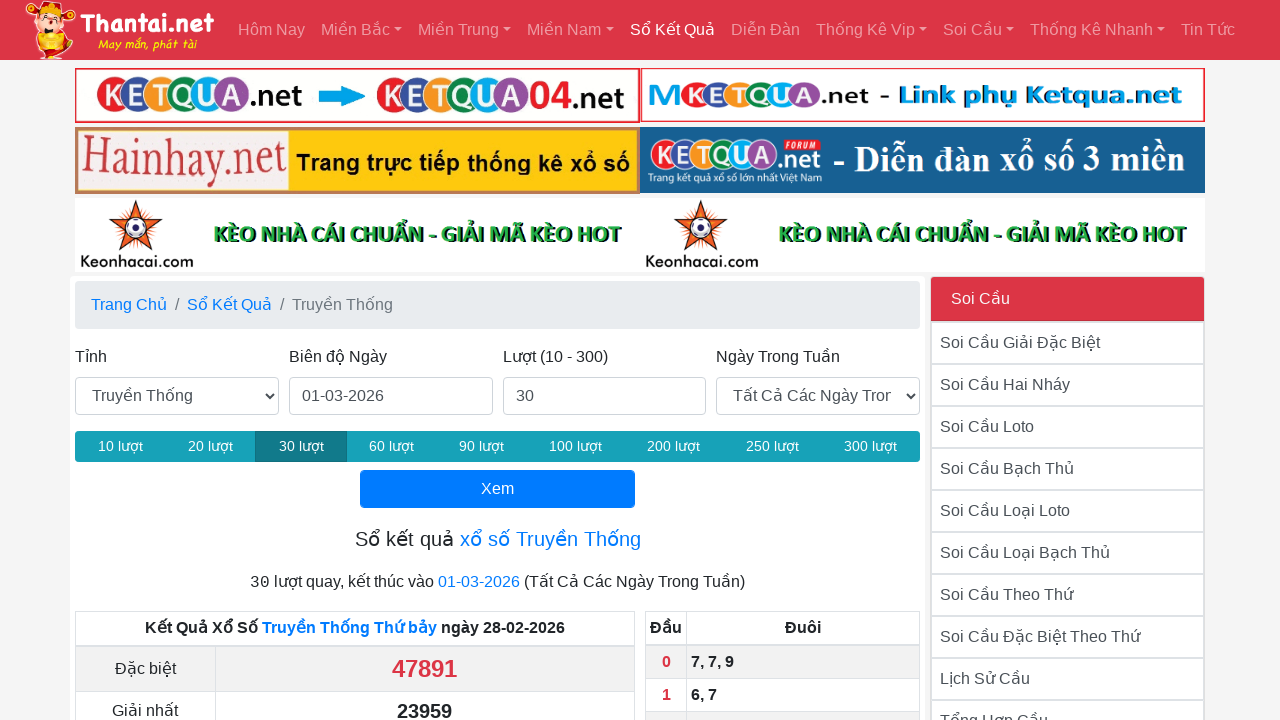

Cleared the end date field on #end
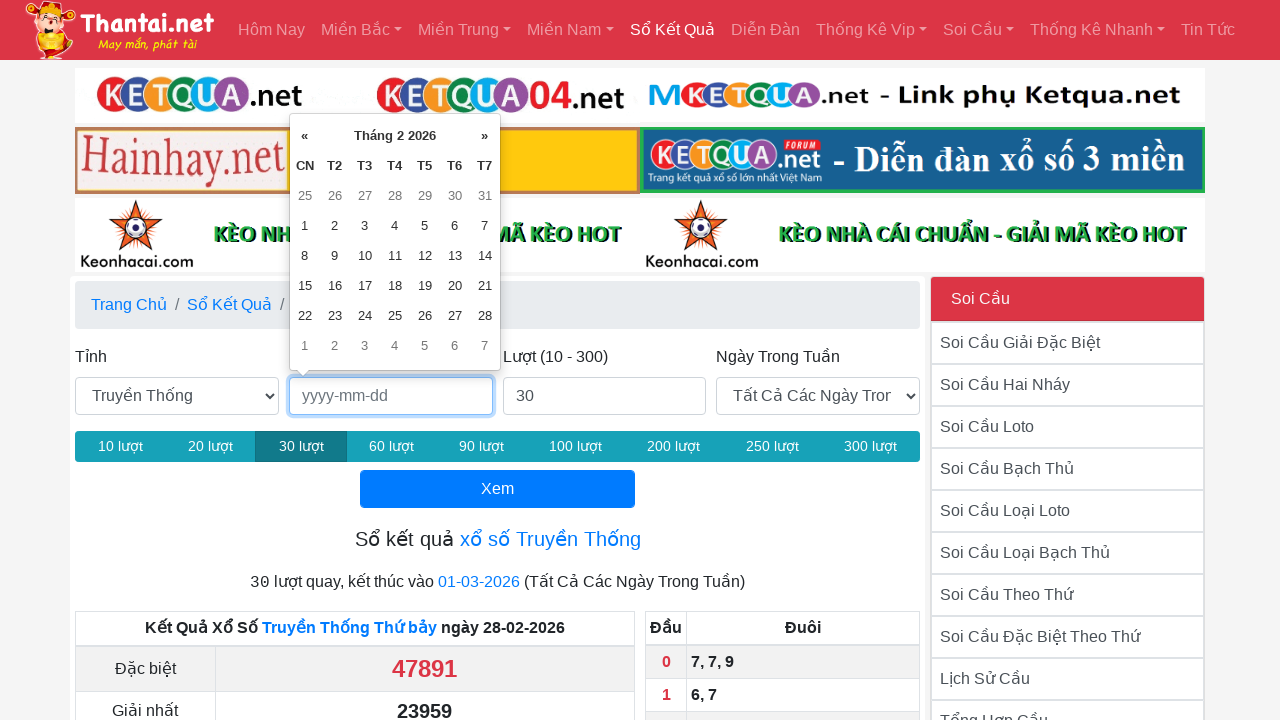

Filled end date field with '15-07-2023' to search for lottery results from that specific date on #end
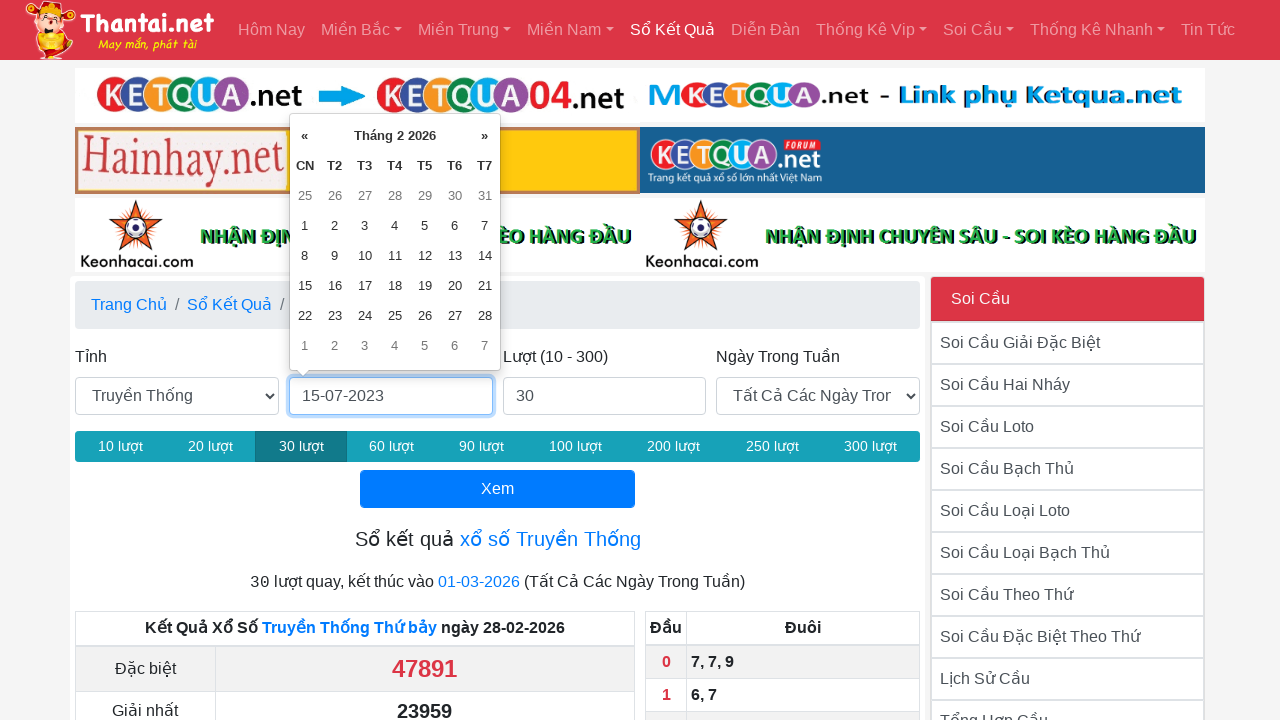

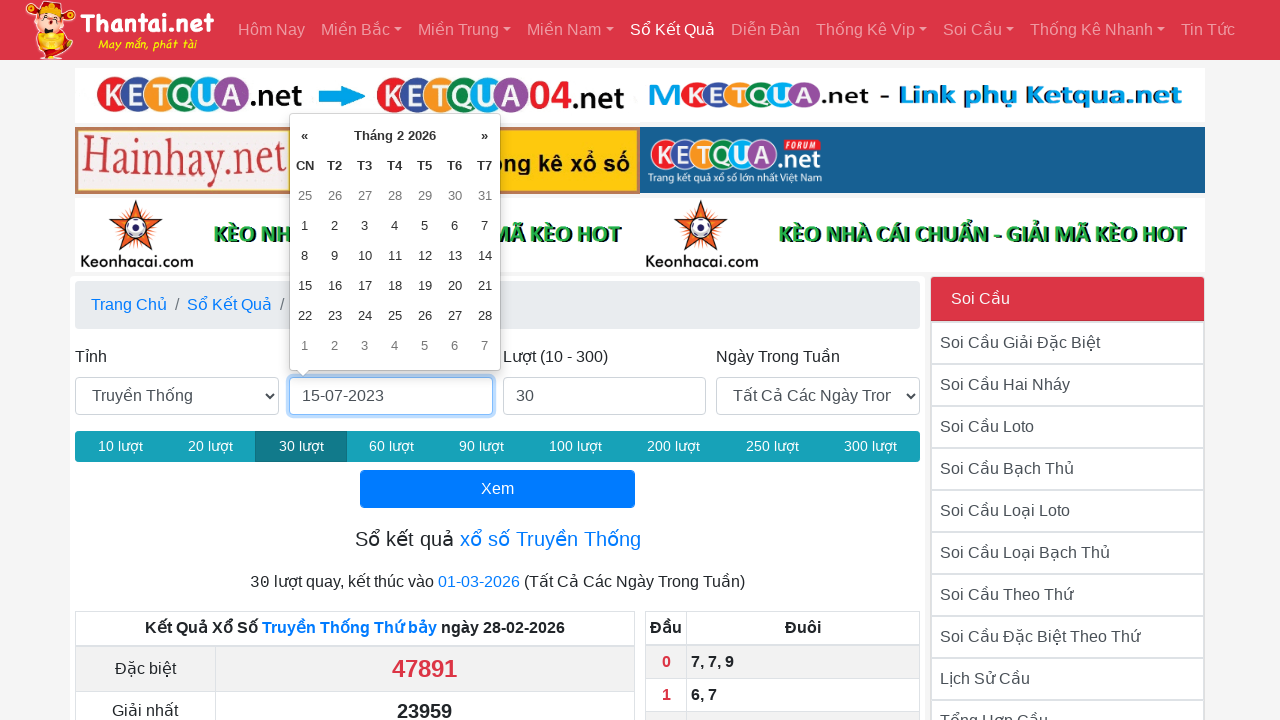